Tests browser navigation cache functionality by clicking through menu links to different pages, then using back/forward navigation buttons to verify proper page history navigation and page titles.

Starting URL: http://antoniotrindade.com.br/treinoautomacao

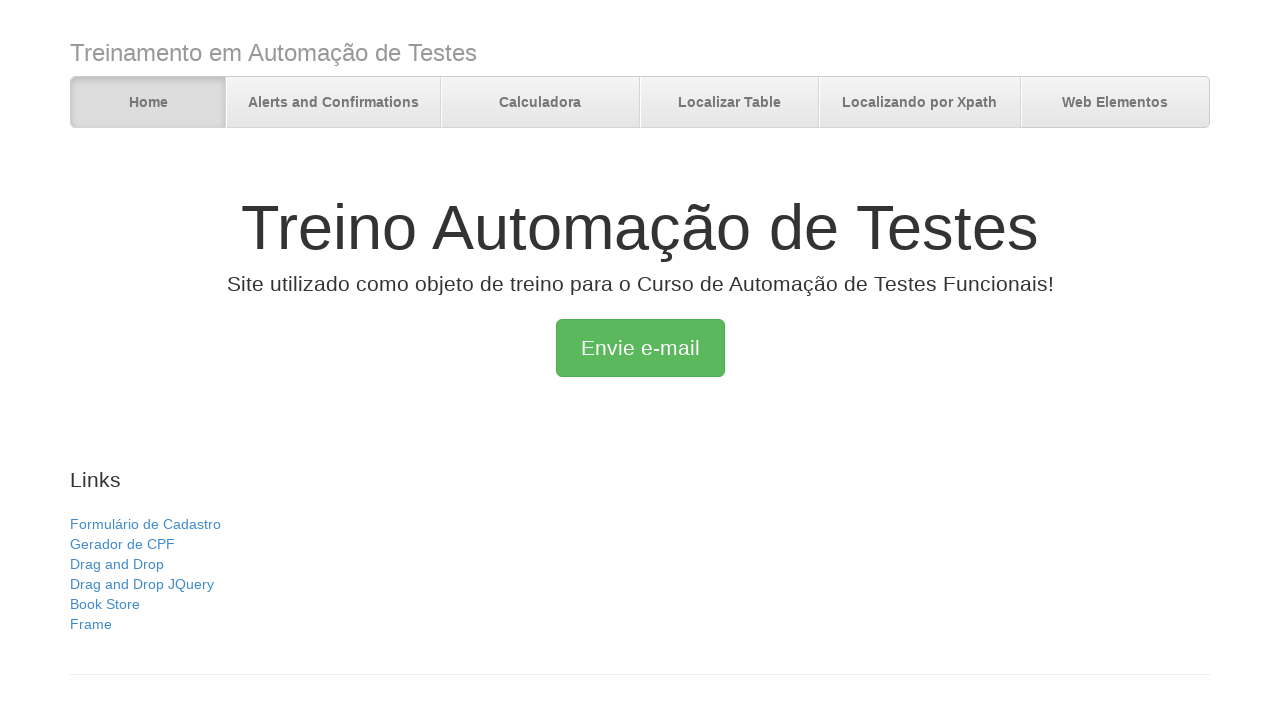

Verified initial page title is 'Treino Automação de Testes'
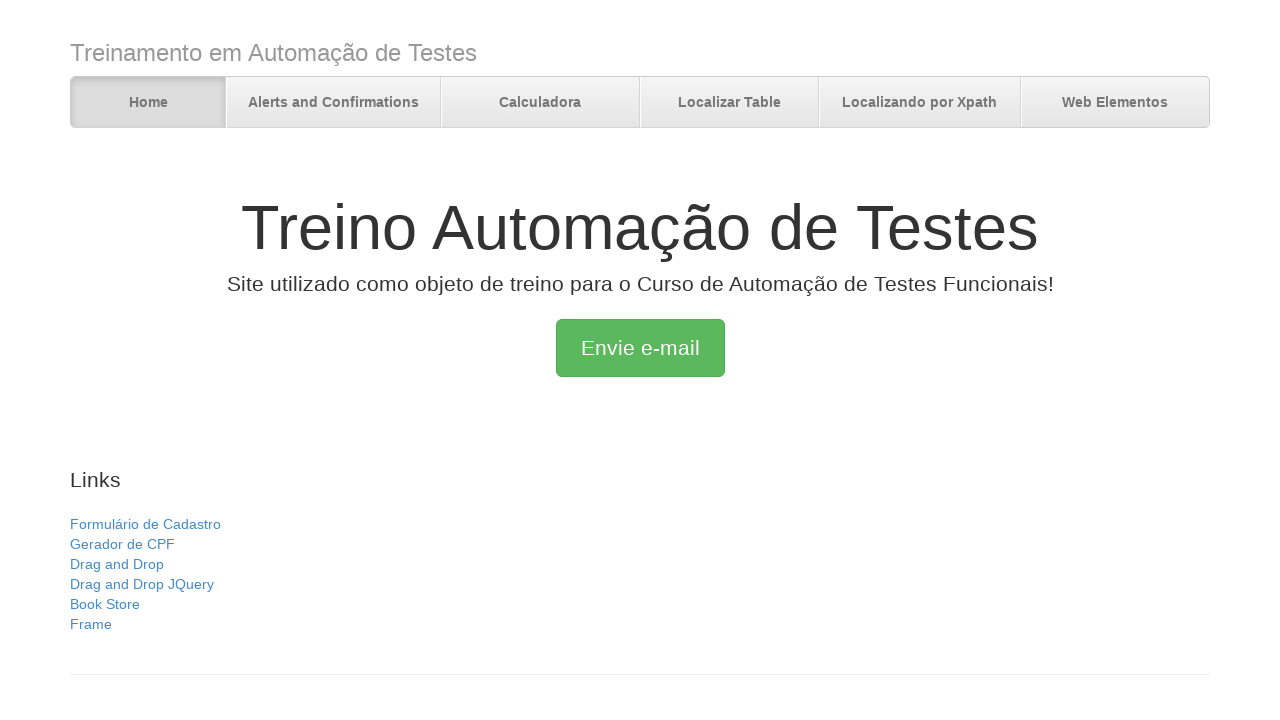

Clicked on 'Alerts and Confirmations' menu link at (333, 103) on text=Alerts and Confirmations
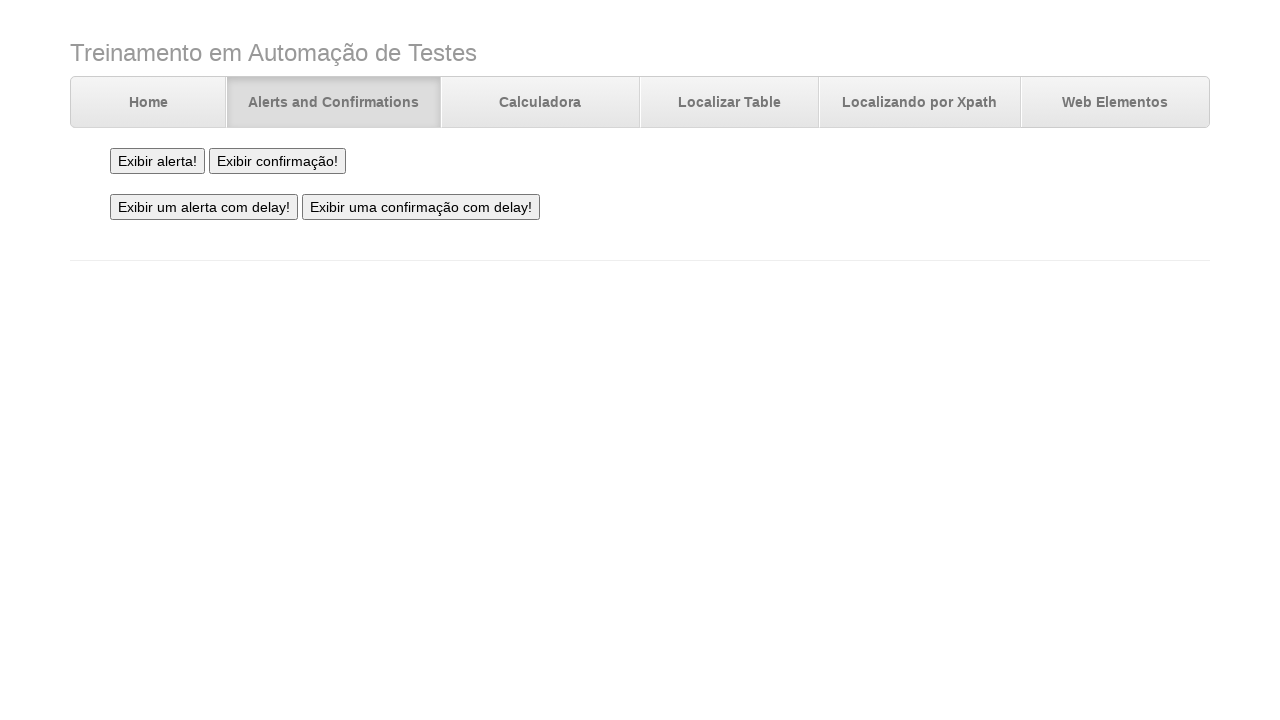

Clicked on 'Calculadora' menu link at (540, 103) on text=Calculadora
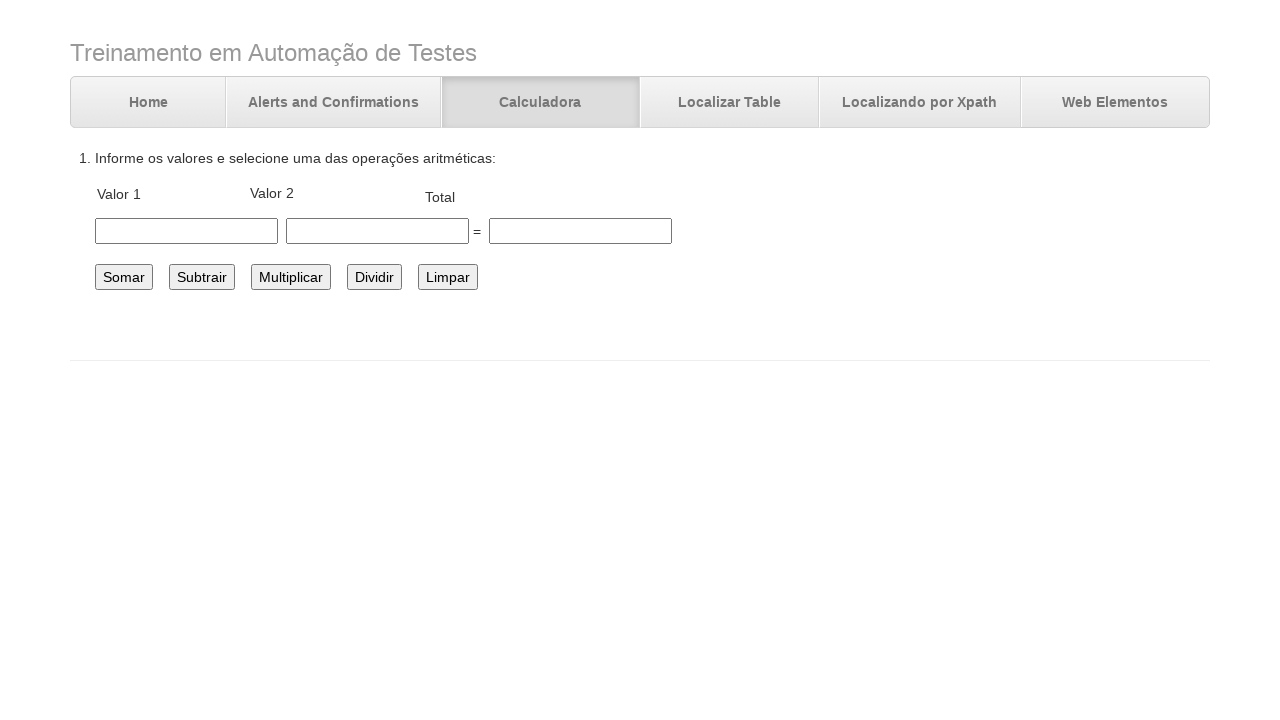

Clicked on 'Localizar Table' menu link at (730, 103) on text=Localizar Table
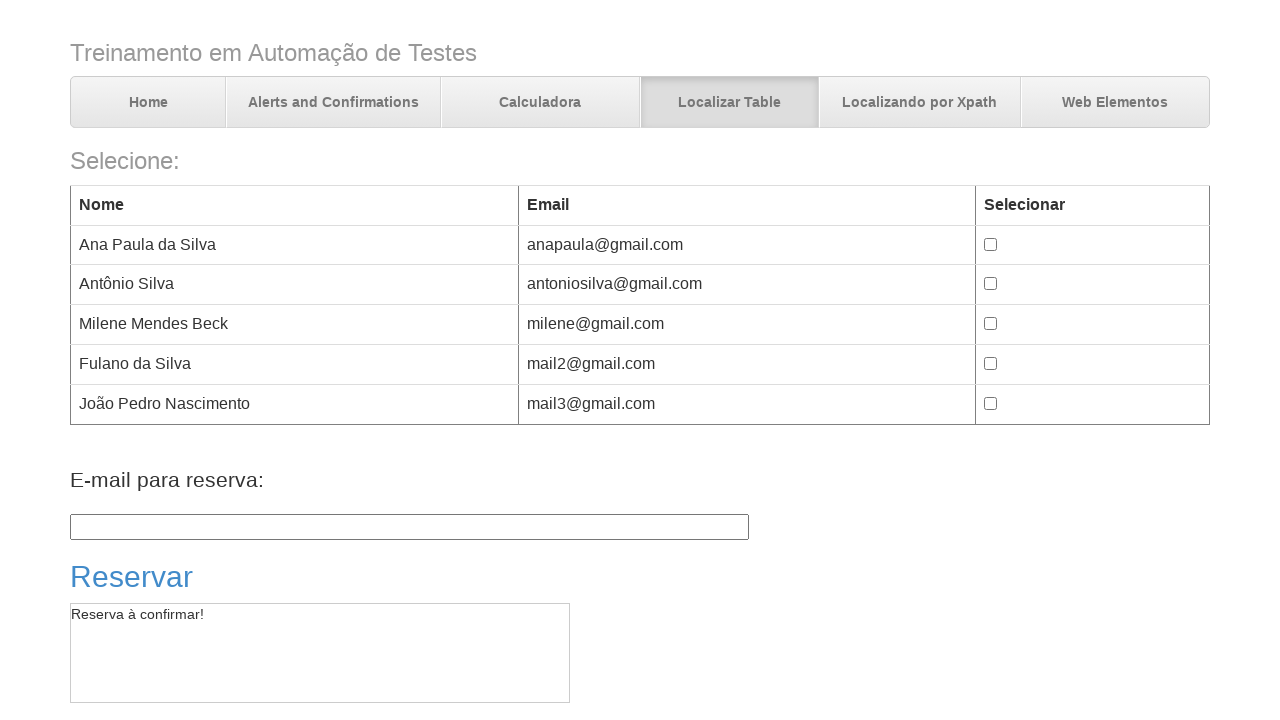

Verified page title is 'Trabalhando com tables'
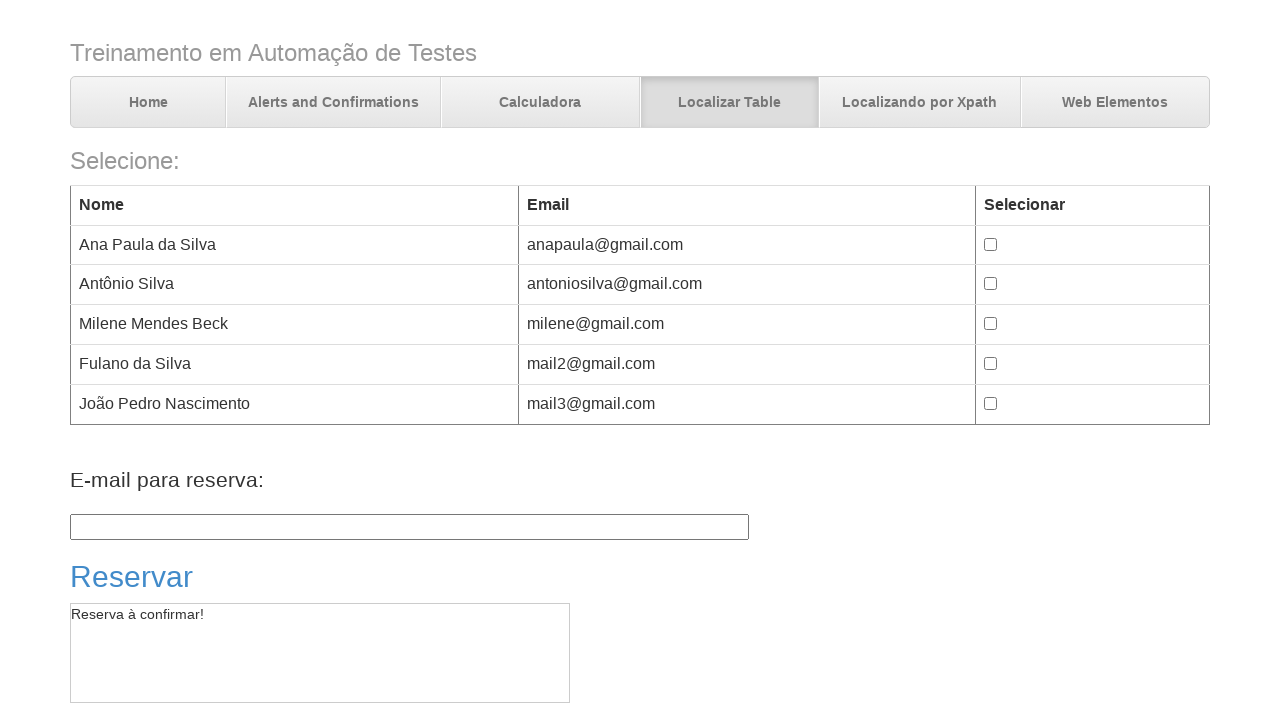

Navigated back using browser back button
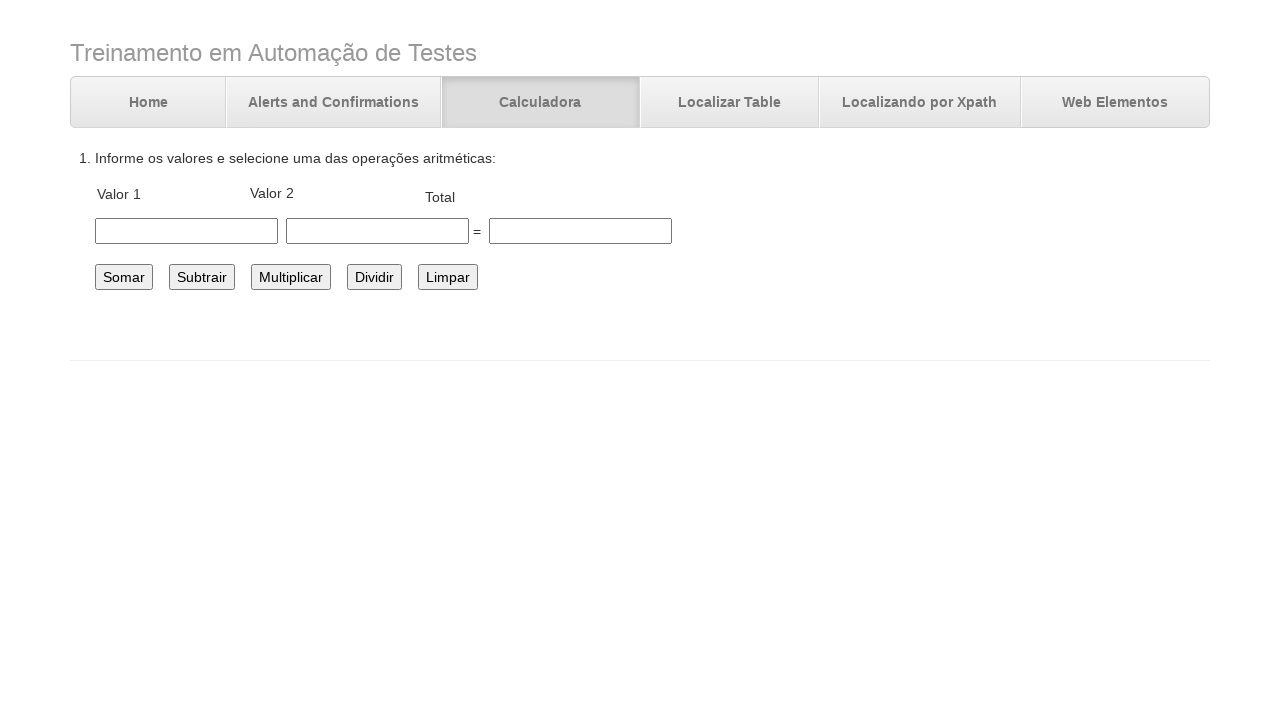

Verified page title is 'Desafio Automação Cálculos' after back navigation
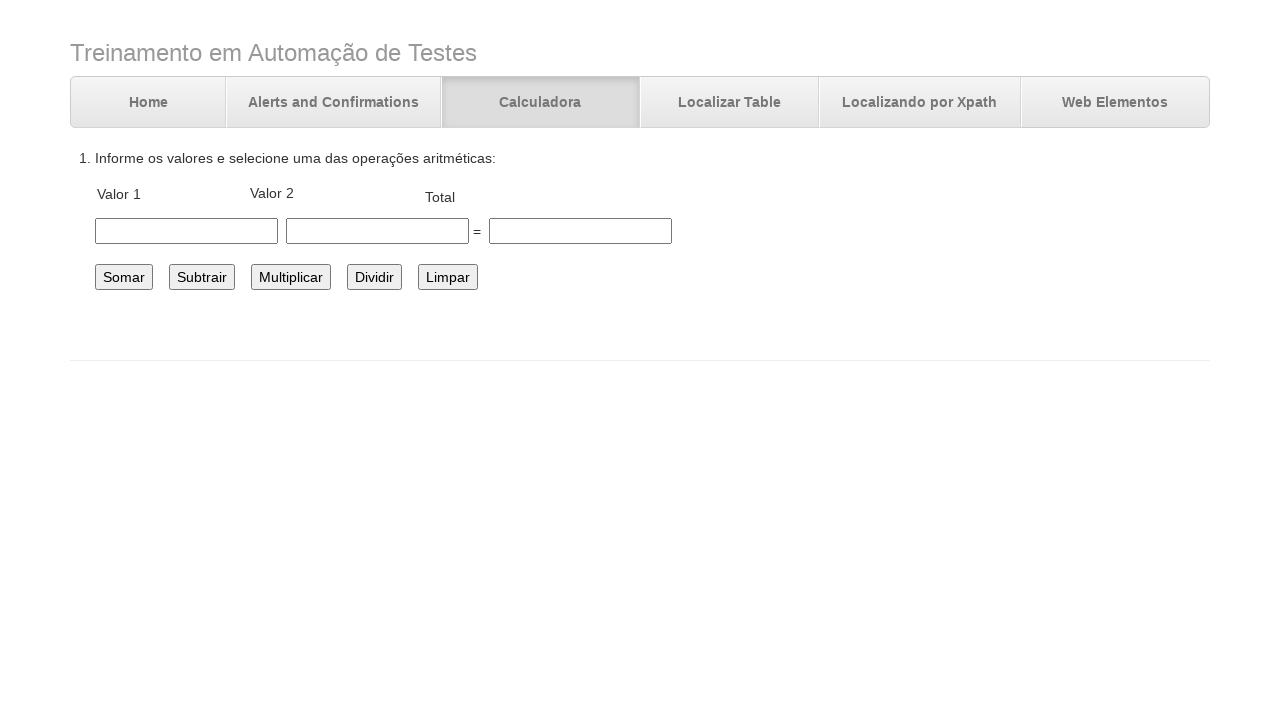

Navigated back again using browser back button
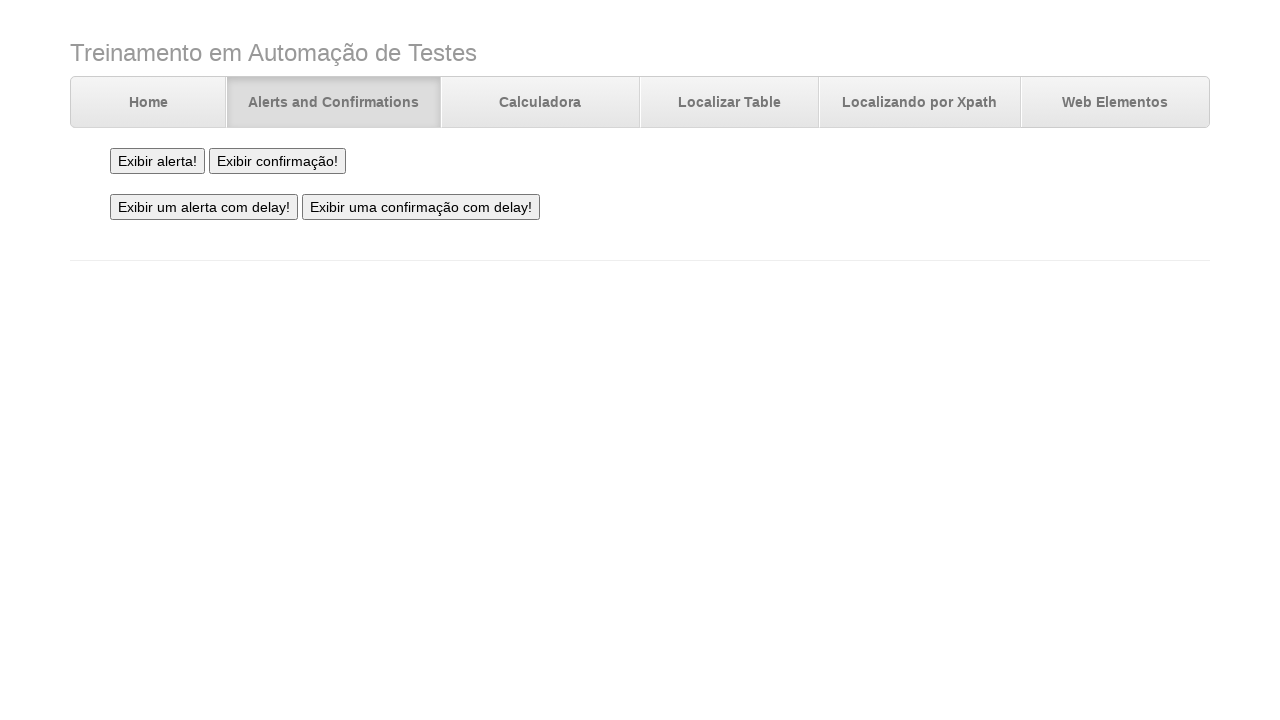

Verified page title is 'Alerts and Confirmations' after second back navigation
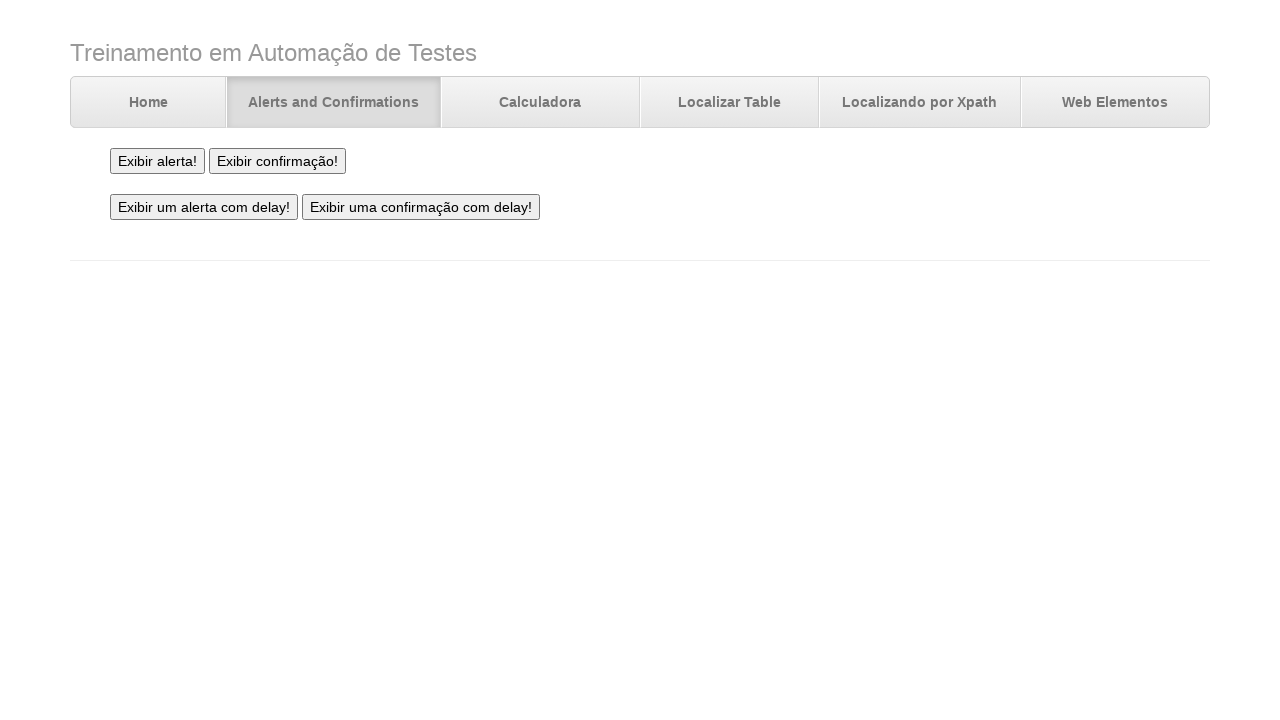

Navigated back to initial page using browser back button
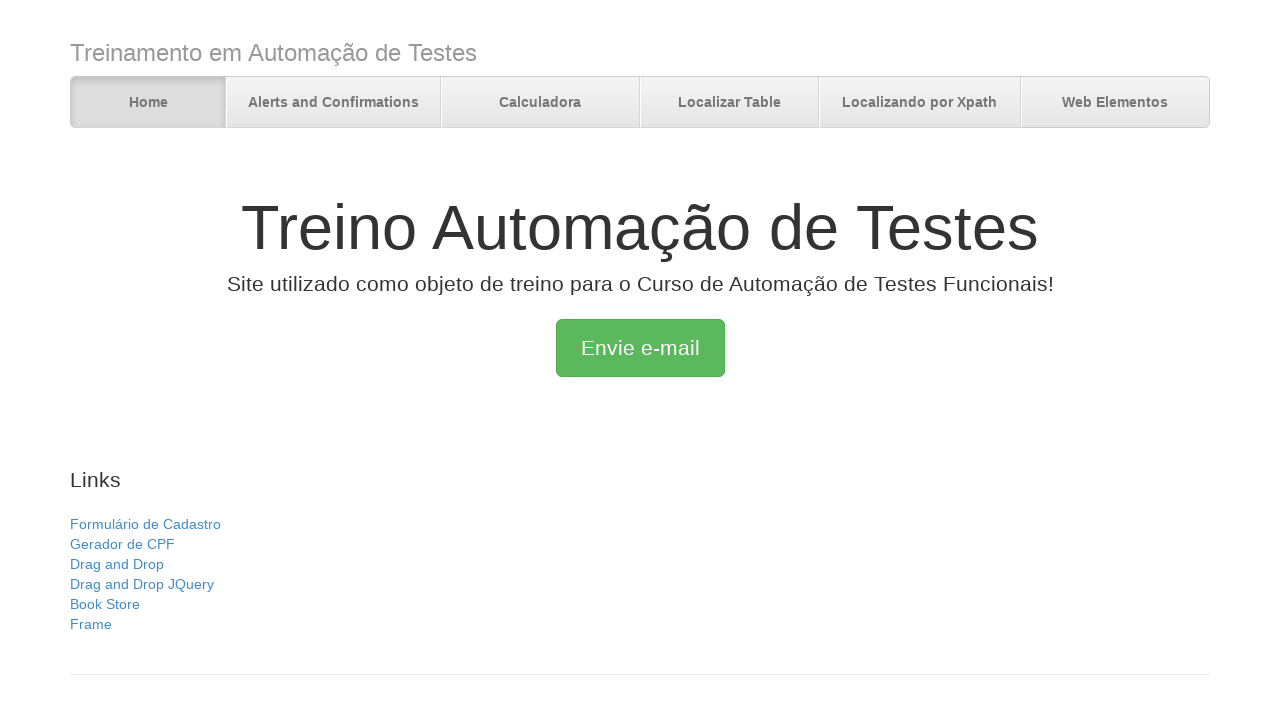

Verified page title is 'Treino Automação de Testes' after third back navigation
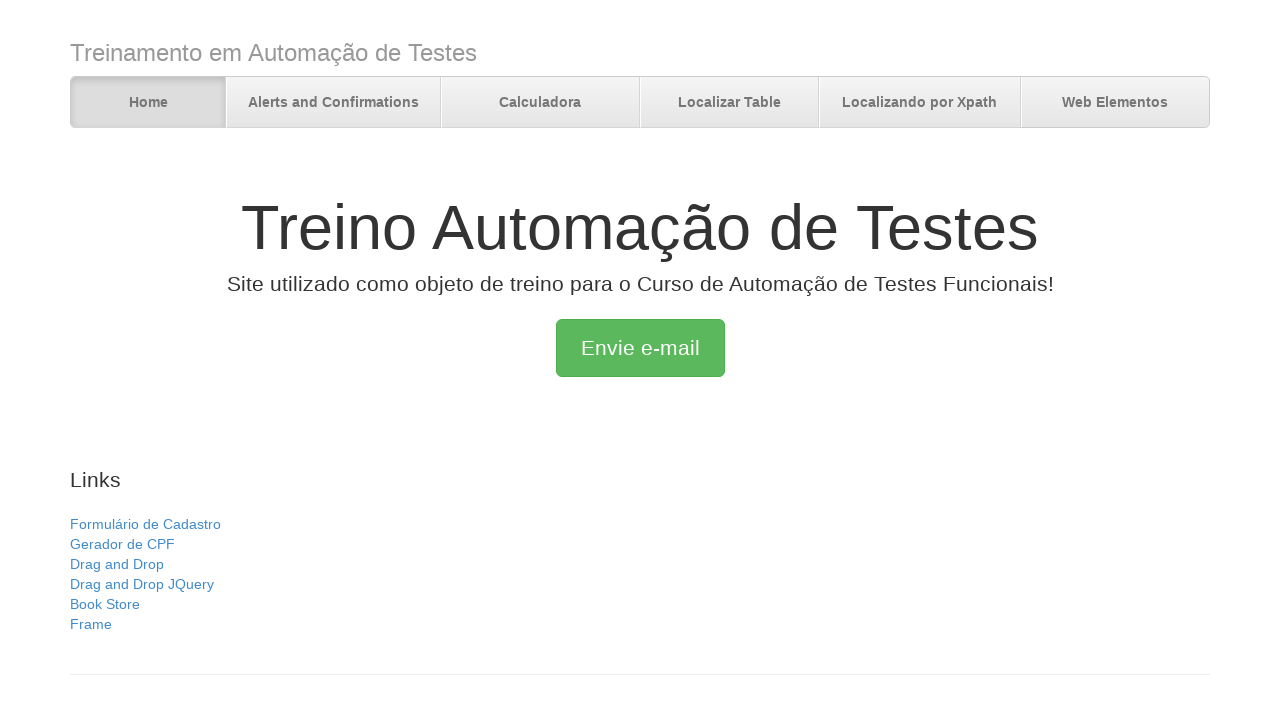

Navigated forward using browser forward button
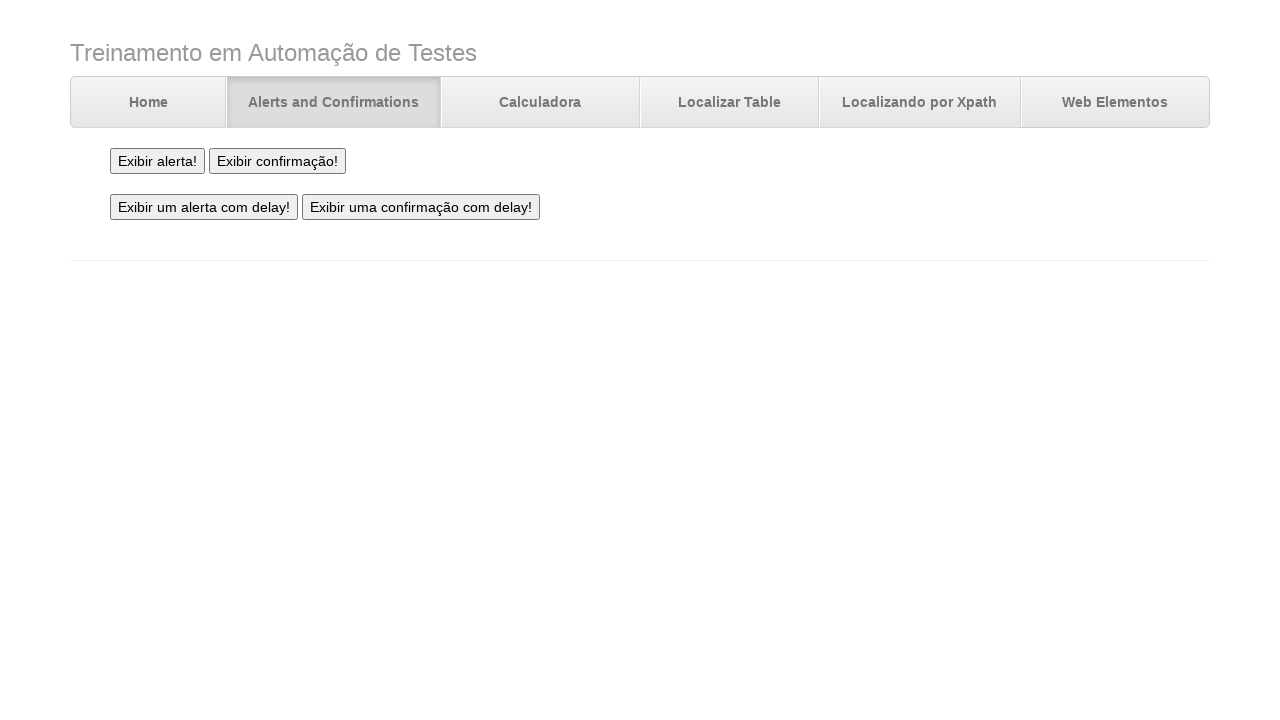

Verified page title is 'Alerts and Confirmations' after forward navigation
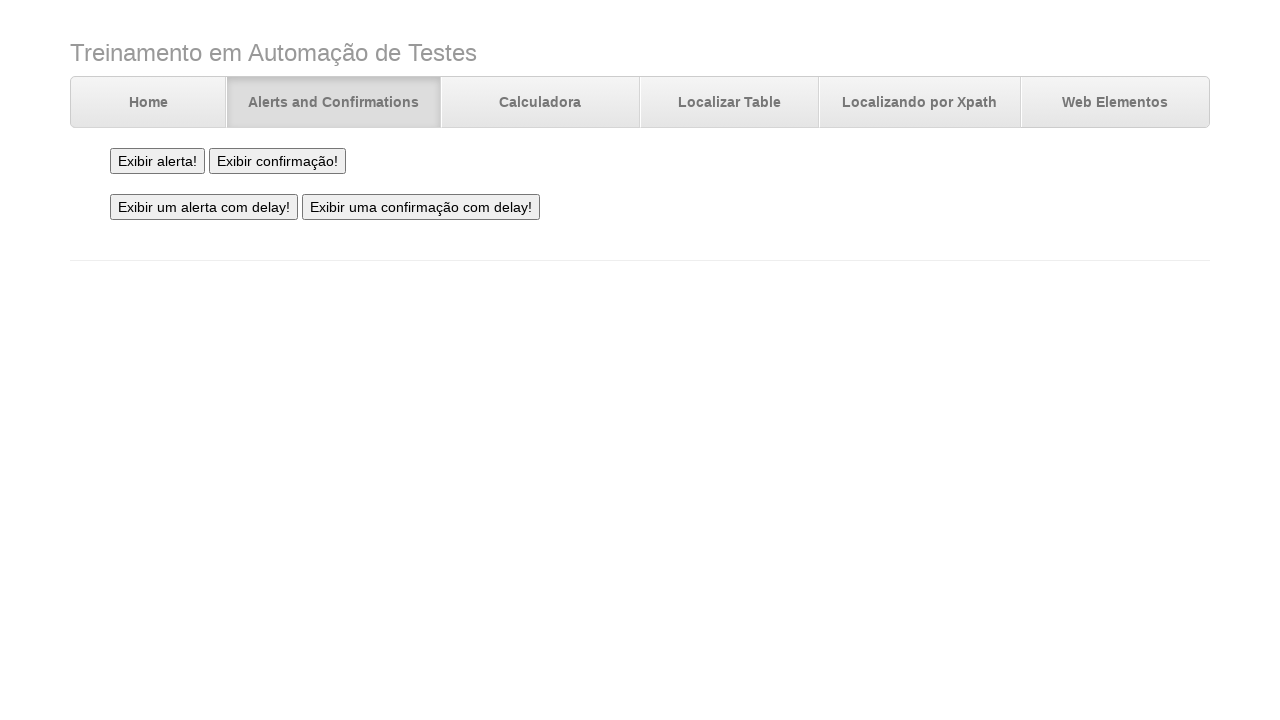

Navigated forward again using browser forward button
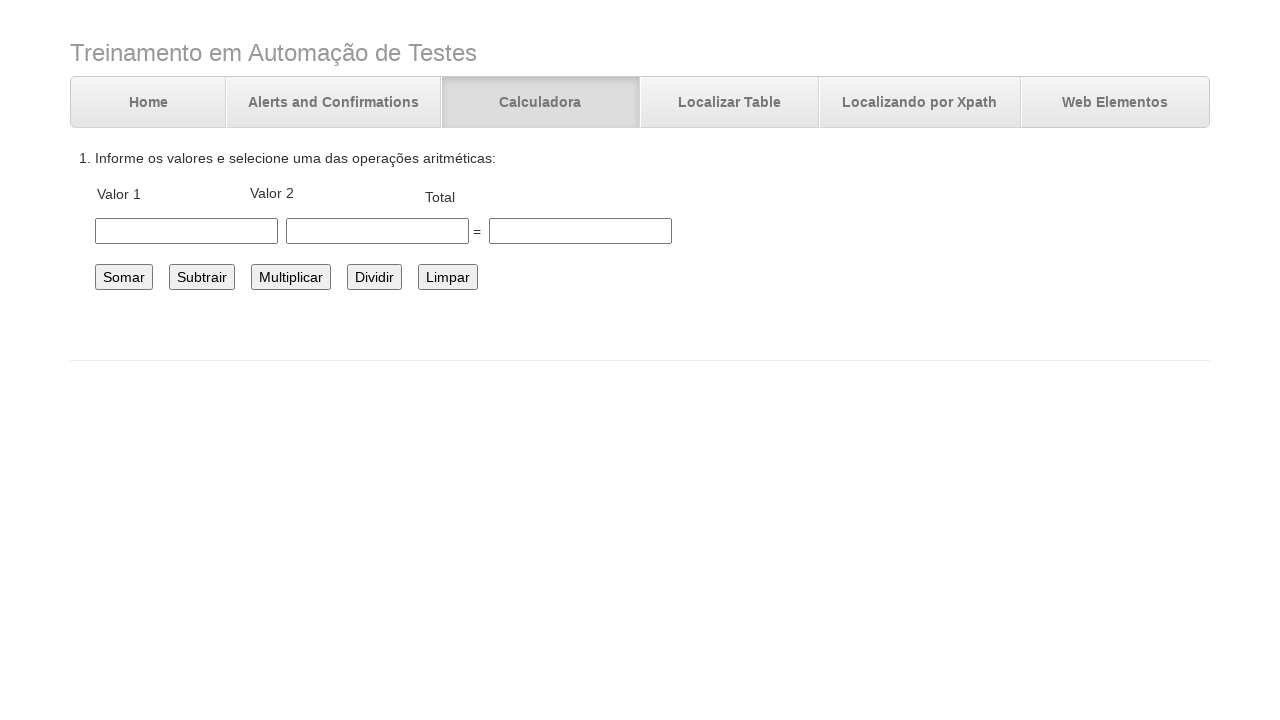

Verified page title is 'Desafio Automação Cálculos' after second forward navigation
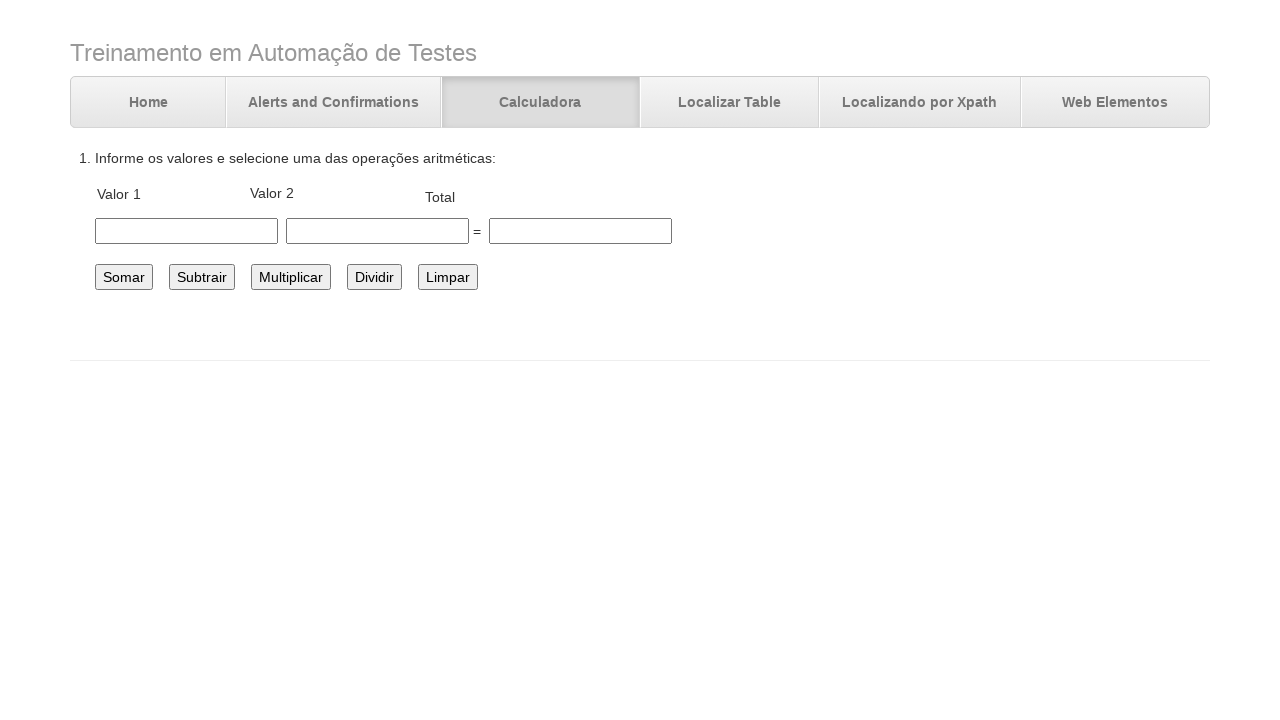

Navigated forward to last page using browser forward button
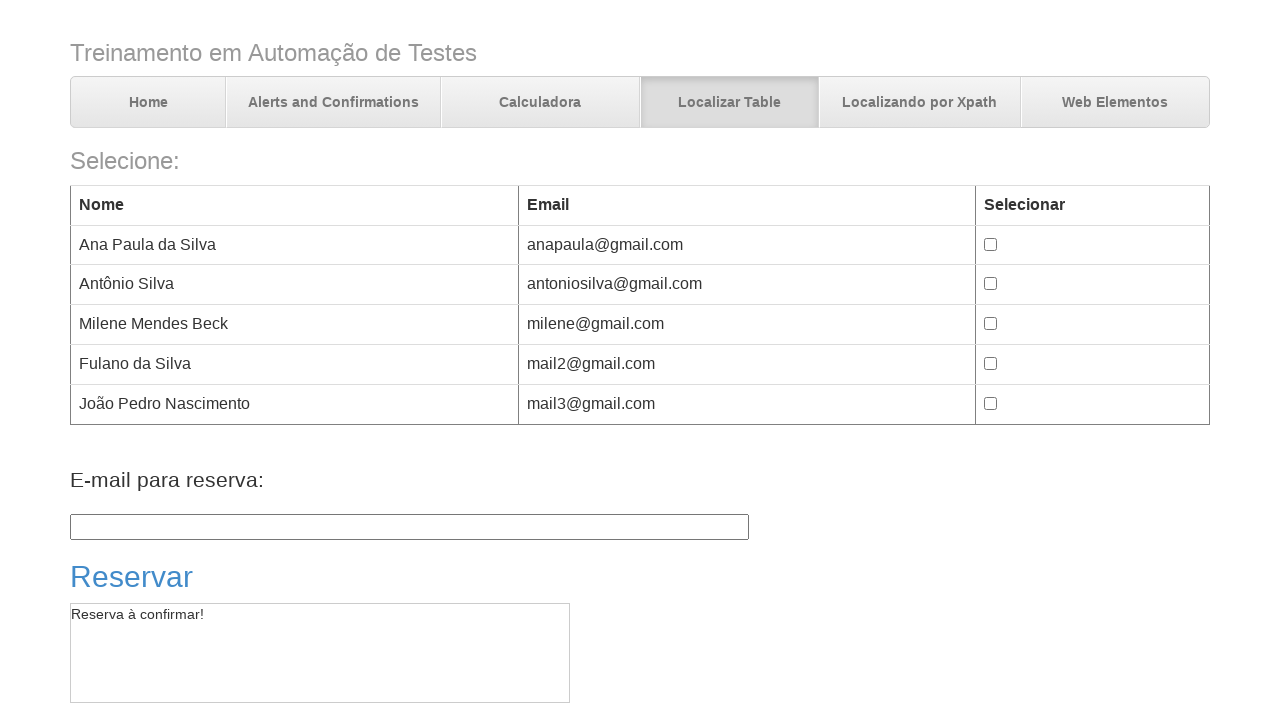

Verified page title is 'Trabalhando com tables' after third forward navigation
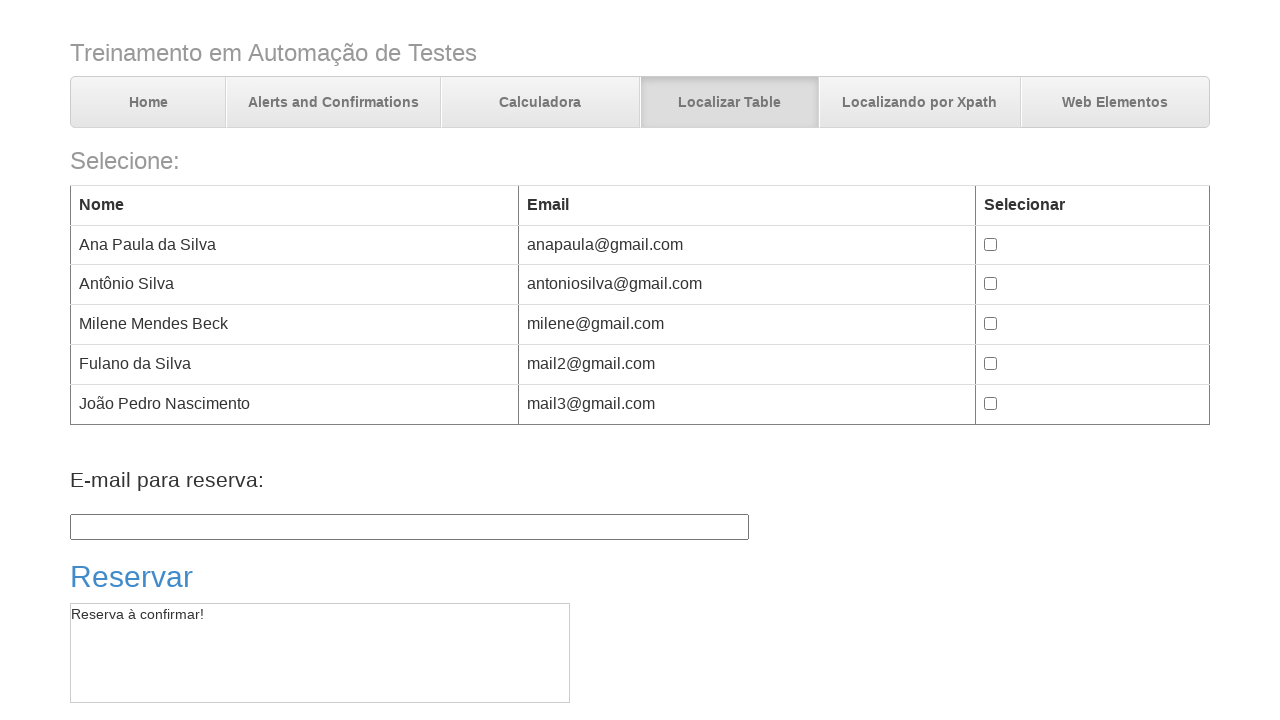

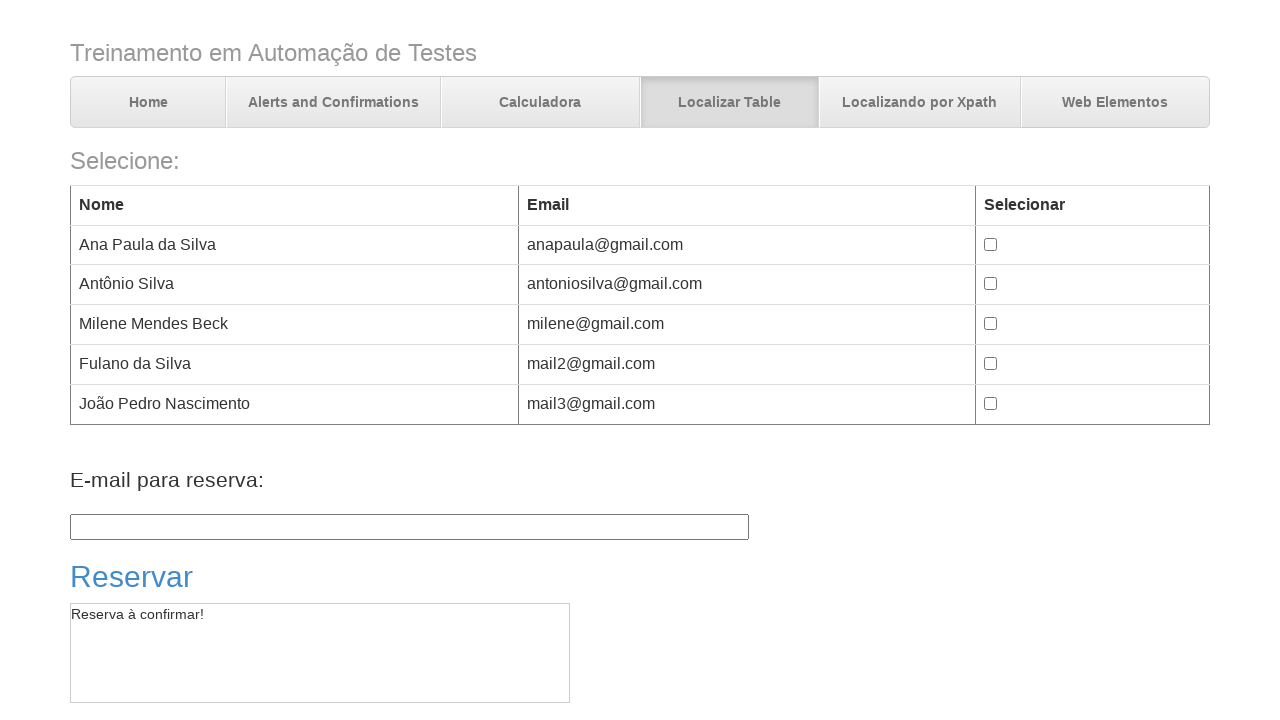